Tests a slow calculator application by setting a delay time, performing a calculation (7+8), and waiting for the result to appear

Starting URL: https://bonigarcia.dev/selenium-webdriver-java/slow-calculator.html

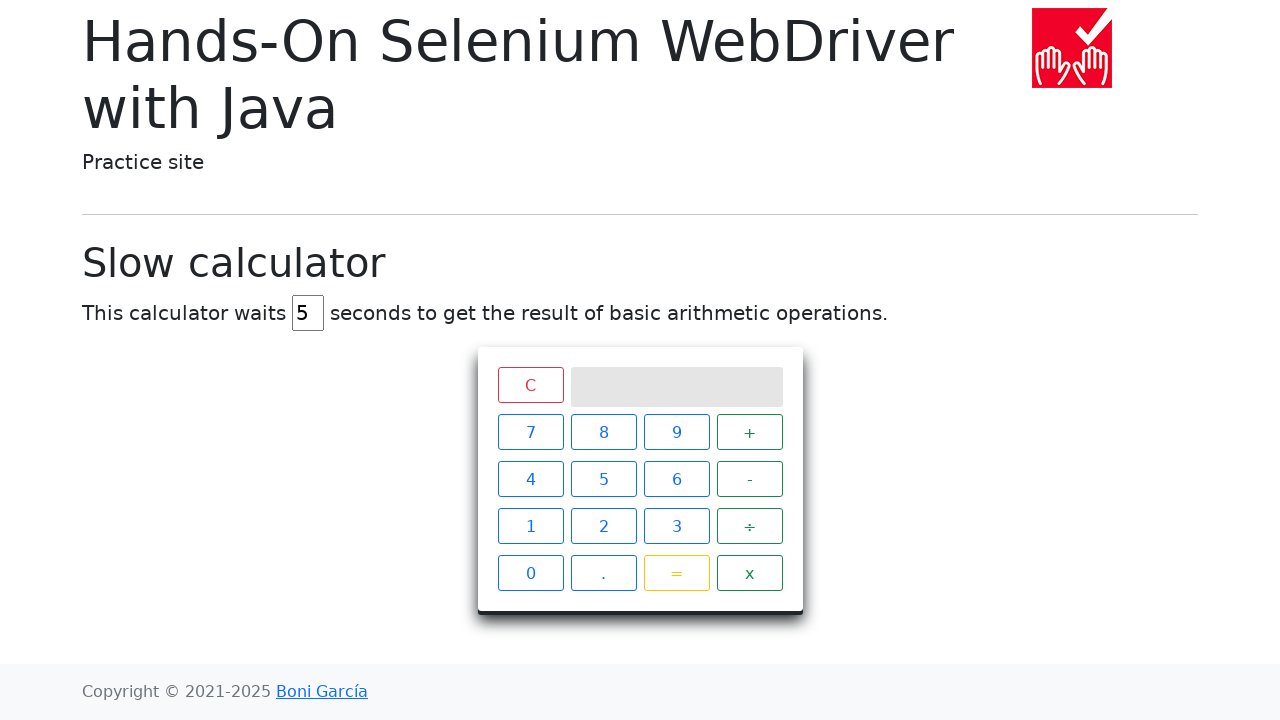

Navigated to slow calculator application
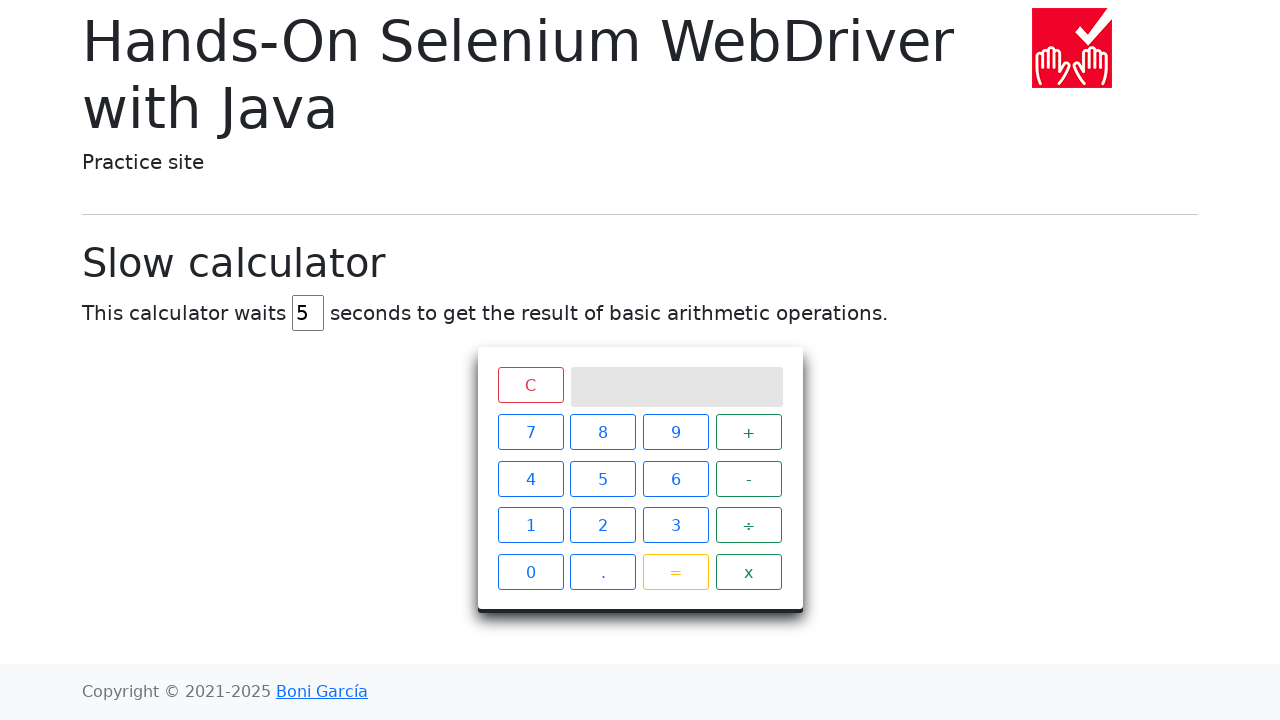

Cleared delay input field on #delay
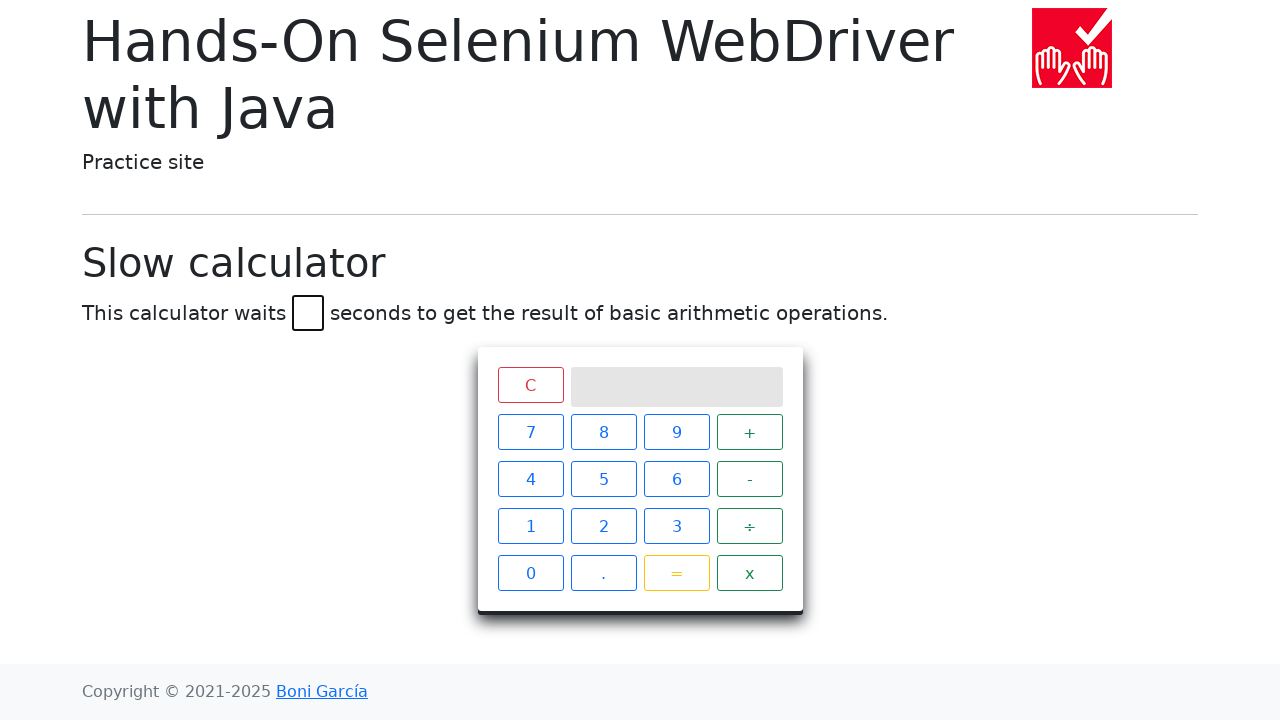

Set delay time to 45 seconds on #delay
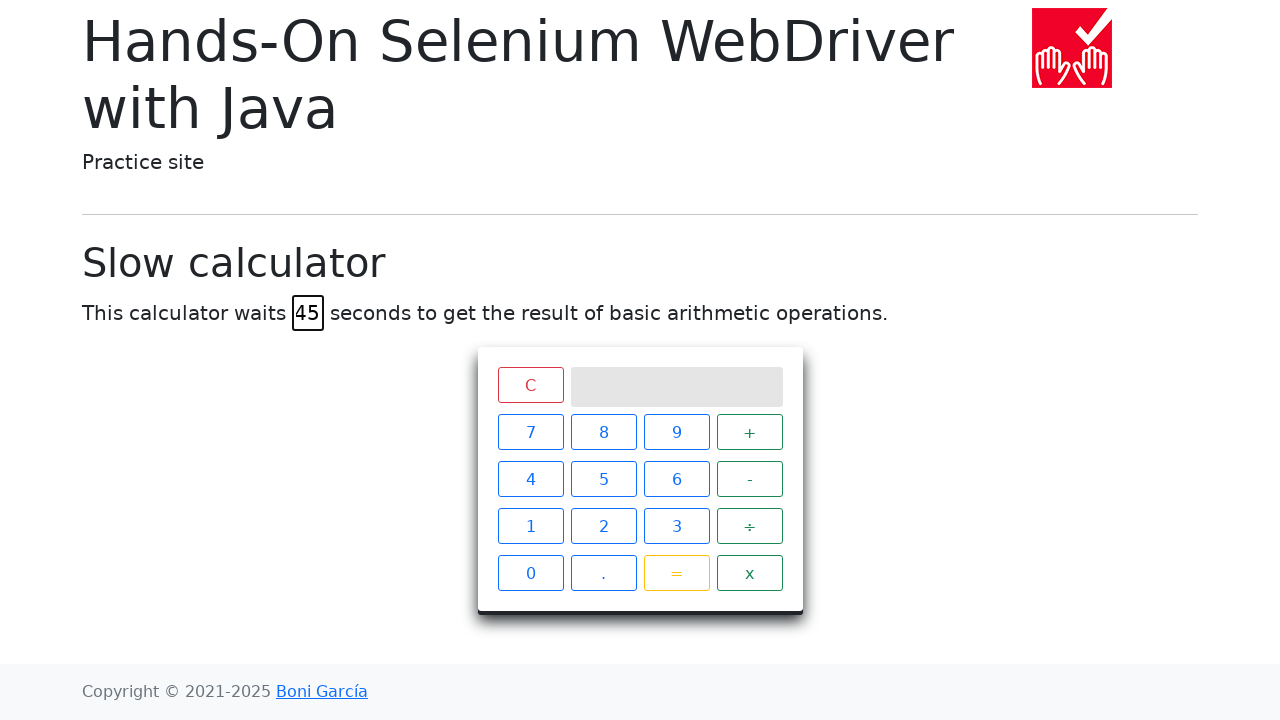

Clicked calculator button '7' at (530, 432) on xpath=//span[text() = '7']
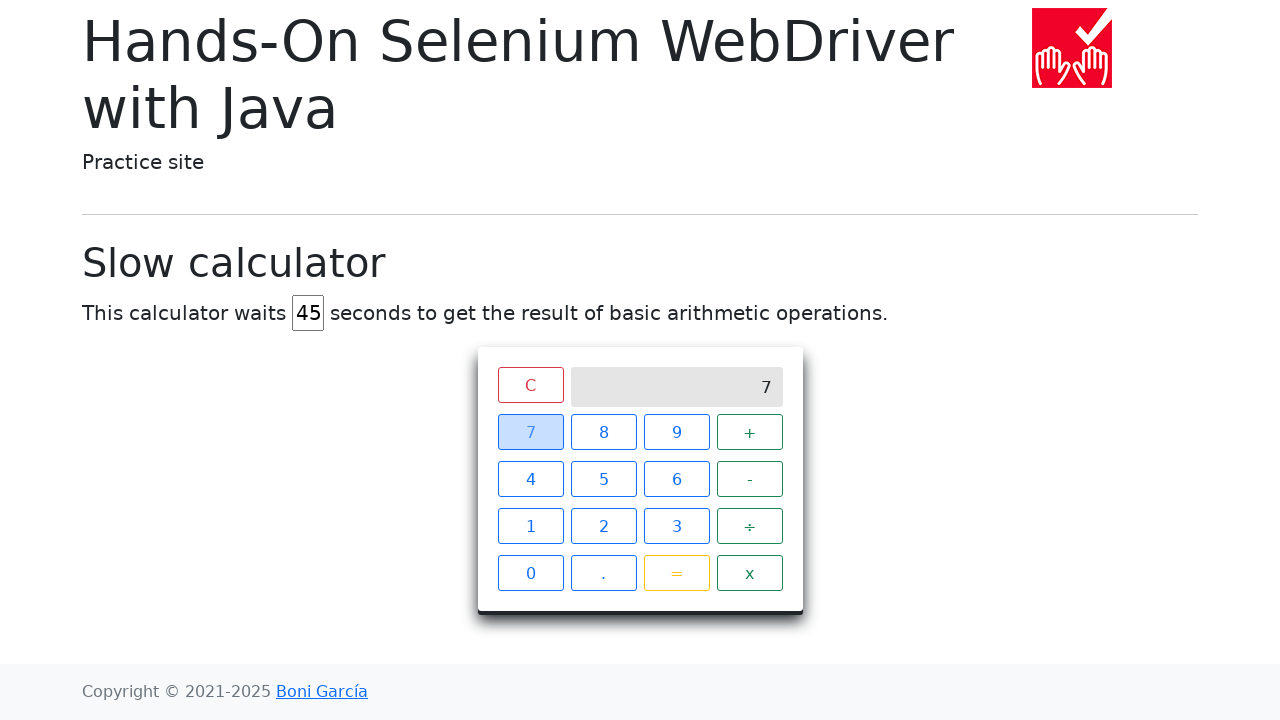

Clicked calculator button '+' at (750, 432) on xpath=//span[text() = '+']
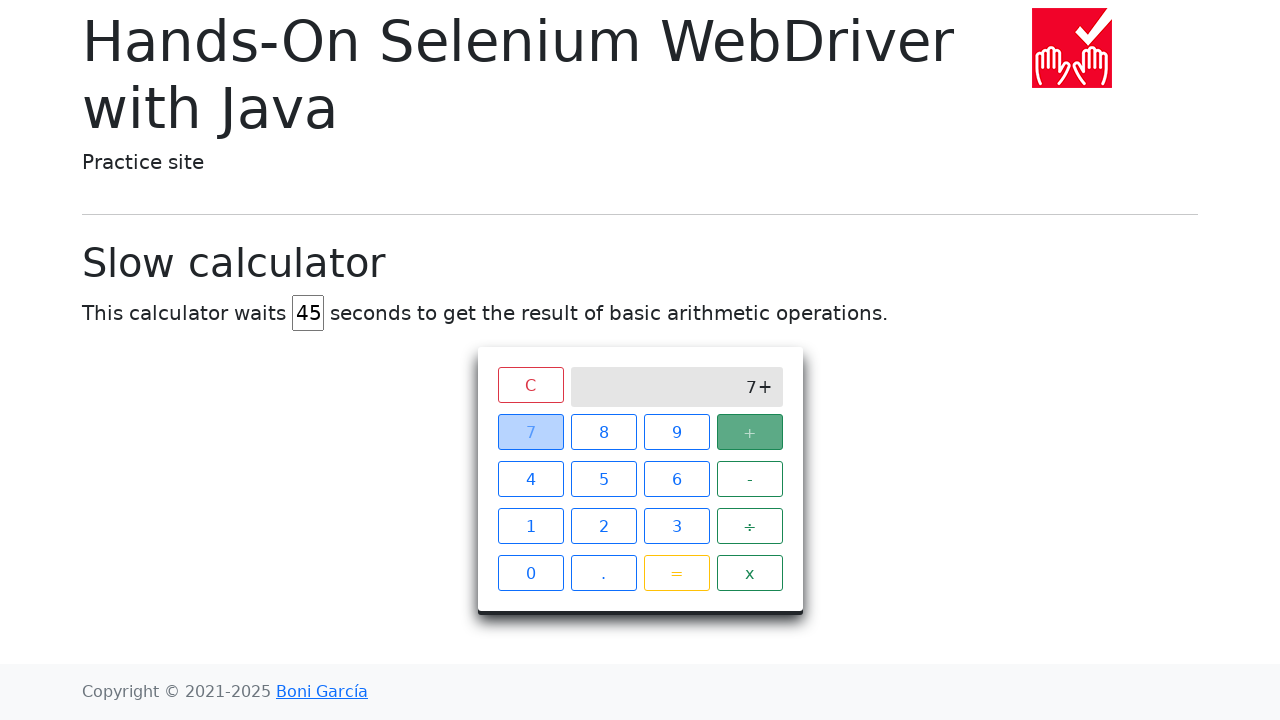

Clicked calculator button '8' at (604, 432) on xpath=//span[text() = '8']
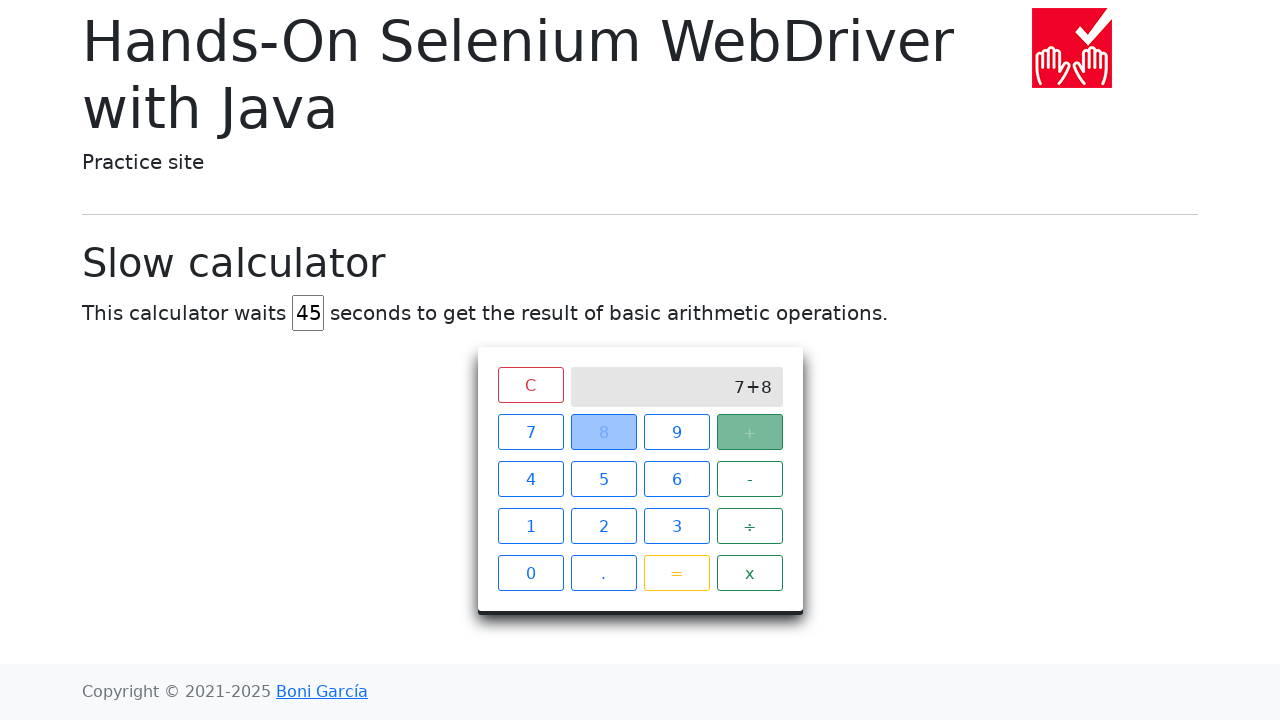

Clicked calculator button '=' at (676, 573) on xpath=//span[text() = '=']
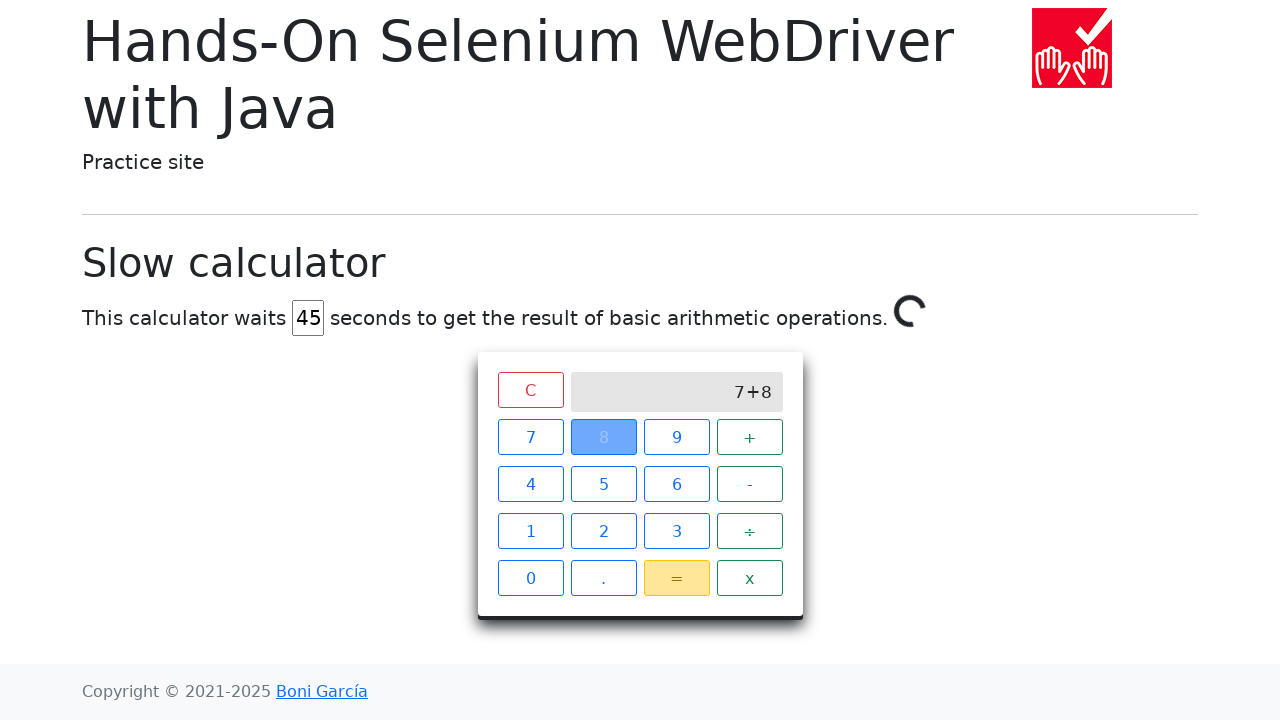

Calculator result '15' appeared on screen
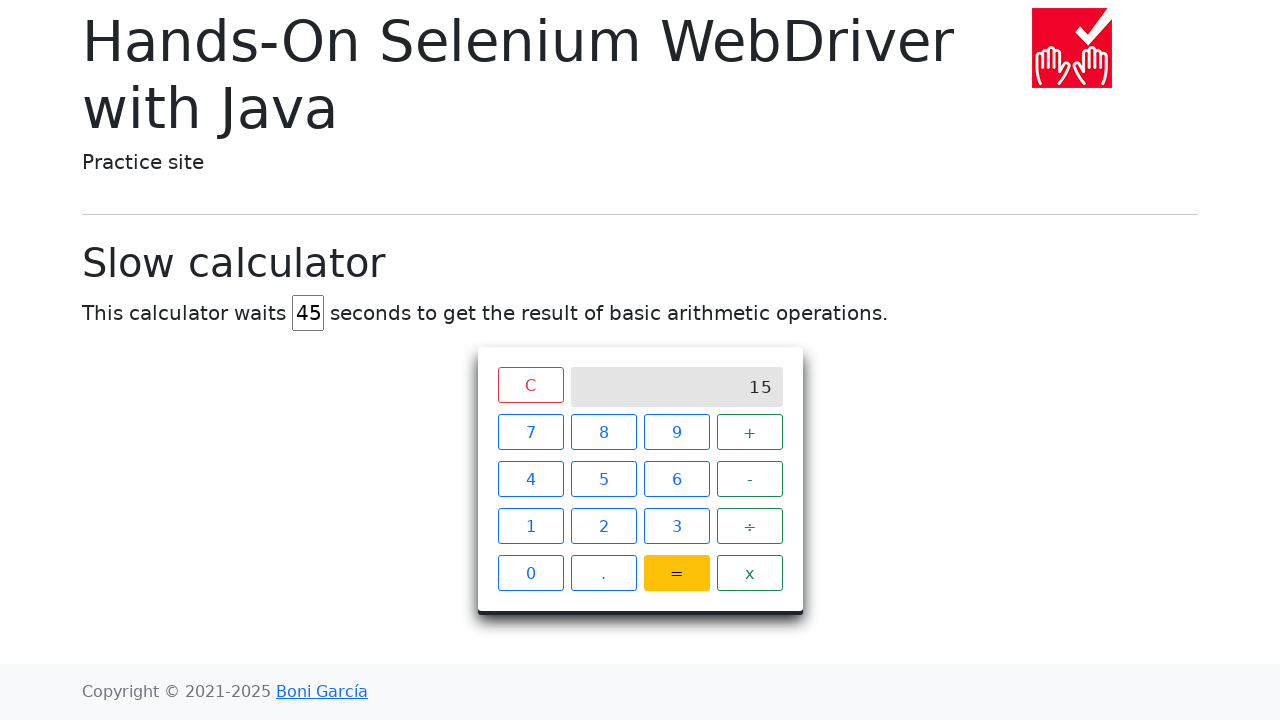

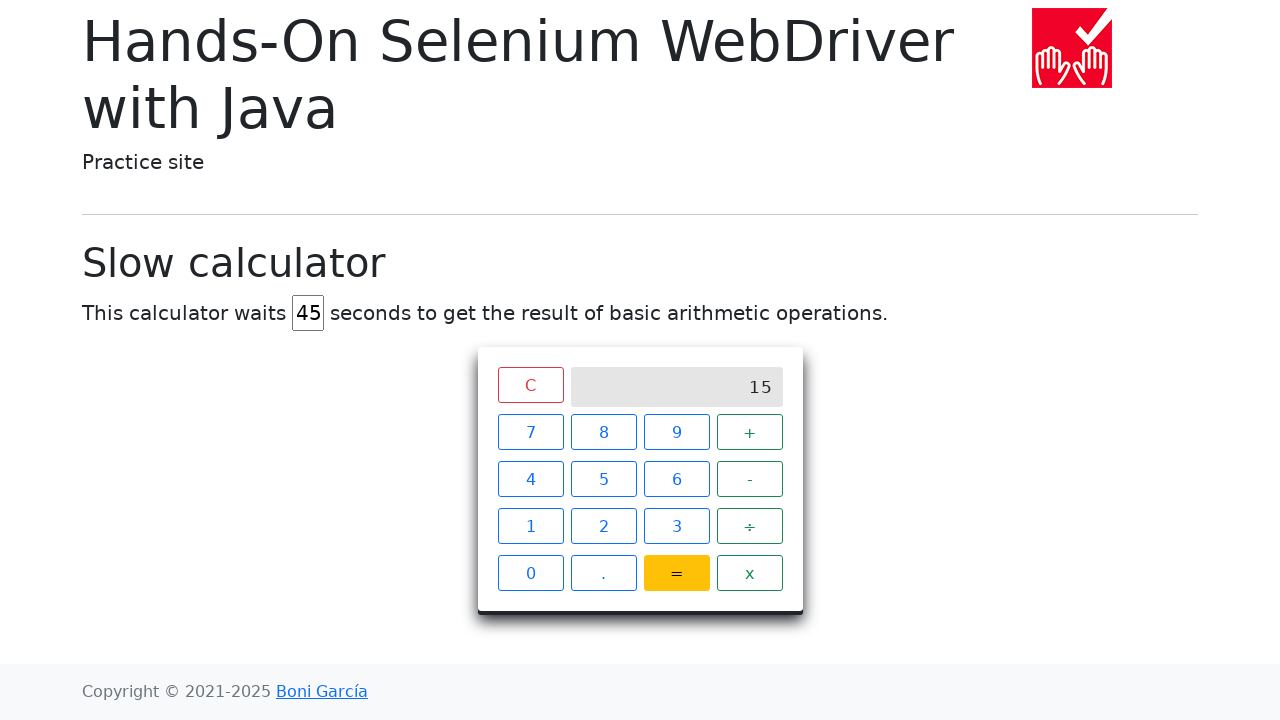